Tests an e-commerce flow on an Angular demo application by navigating to browse products, selecting Selenium product, and adding it to cart.

Starting URL: https://rahulshettyacademy.com/angularAppdemo/

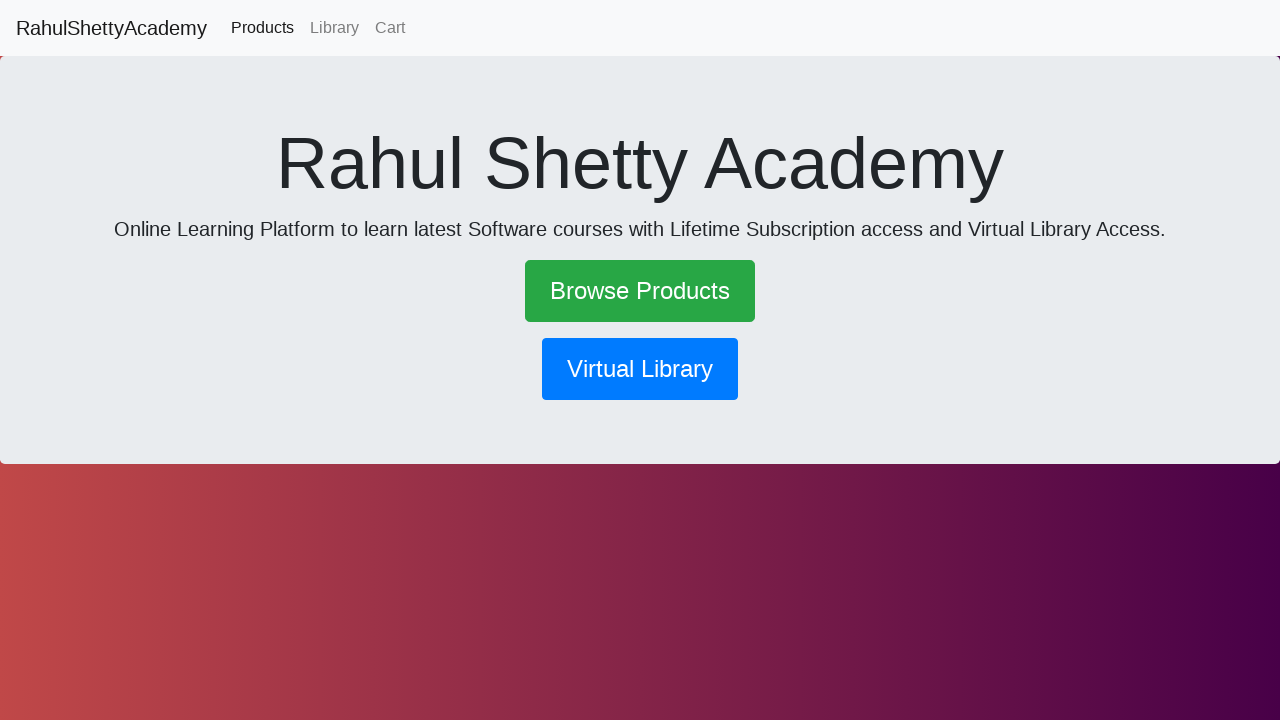

Clicked on 'Browse Products' link at (640, 291) on text=Browse Products
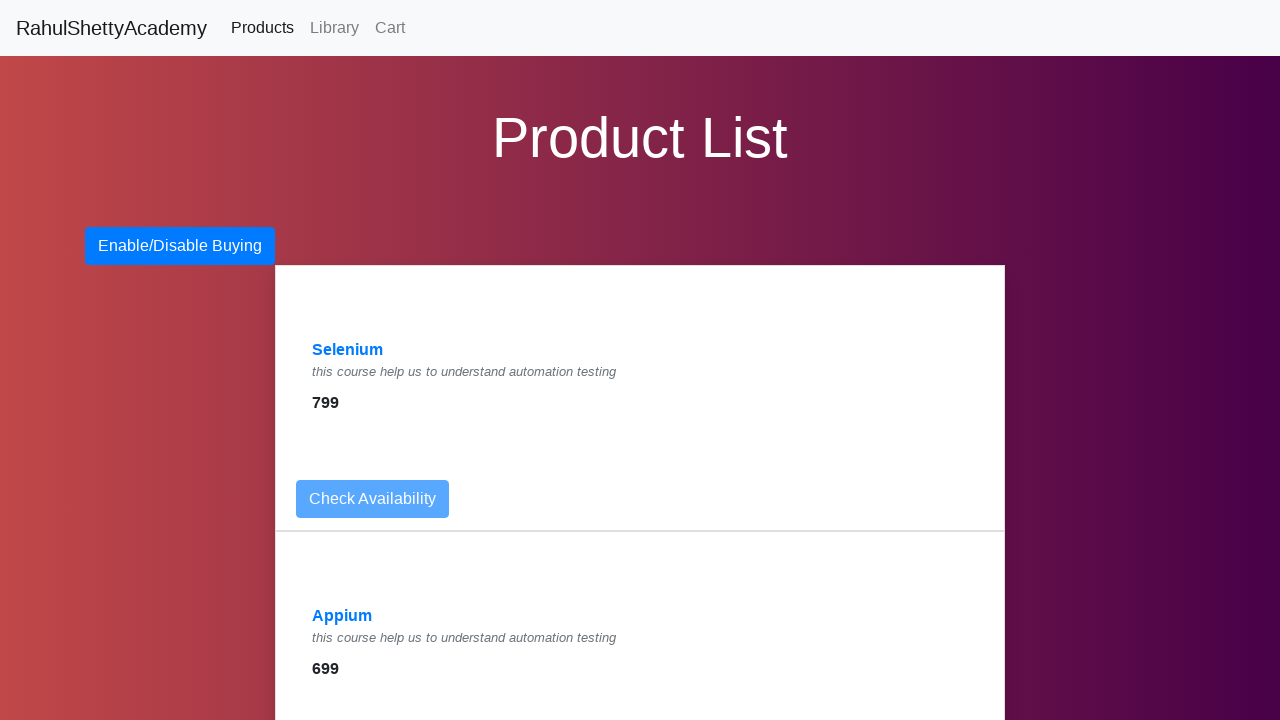

Clicked on 'Selenium' product link at (348, 350) on text=Selenium
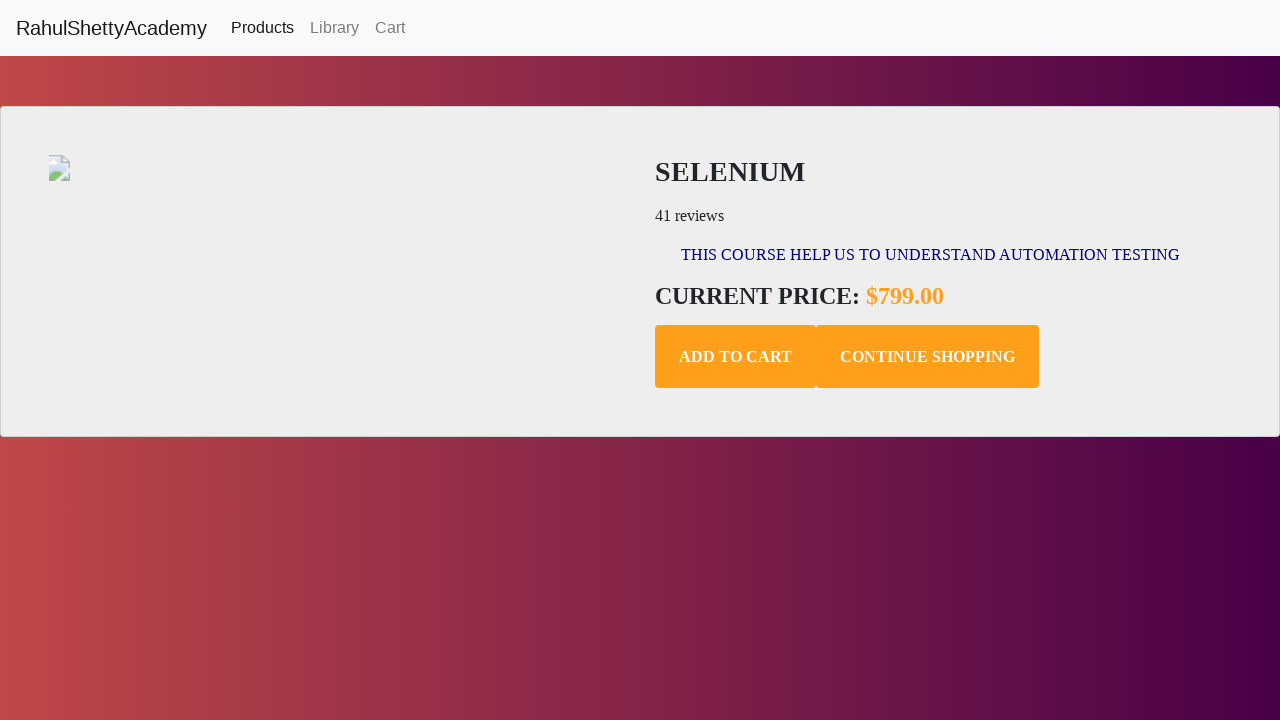

Clicked 'Add to Cart' button at (736, 357) on .add-to-cart
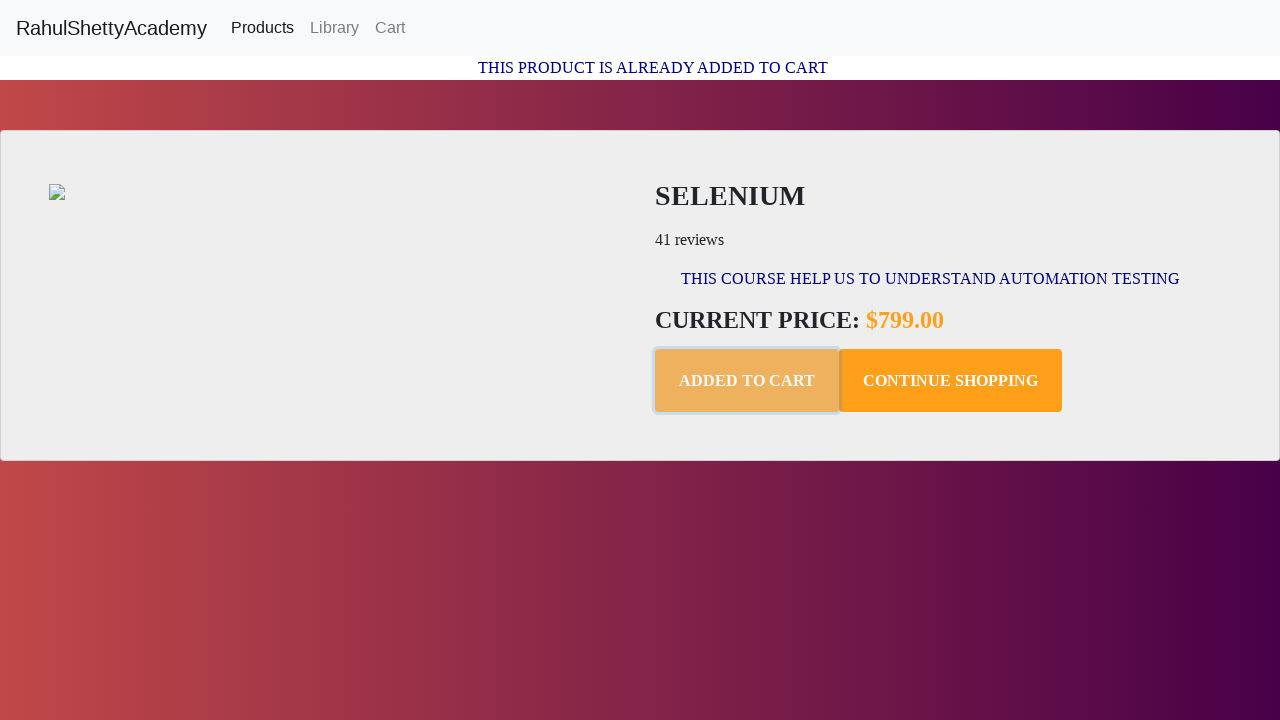

Confirmation text appeared after adding item to cart
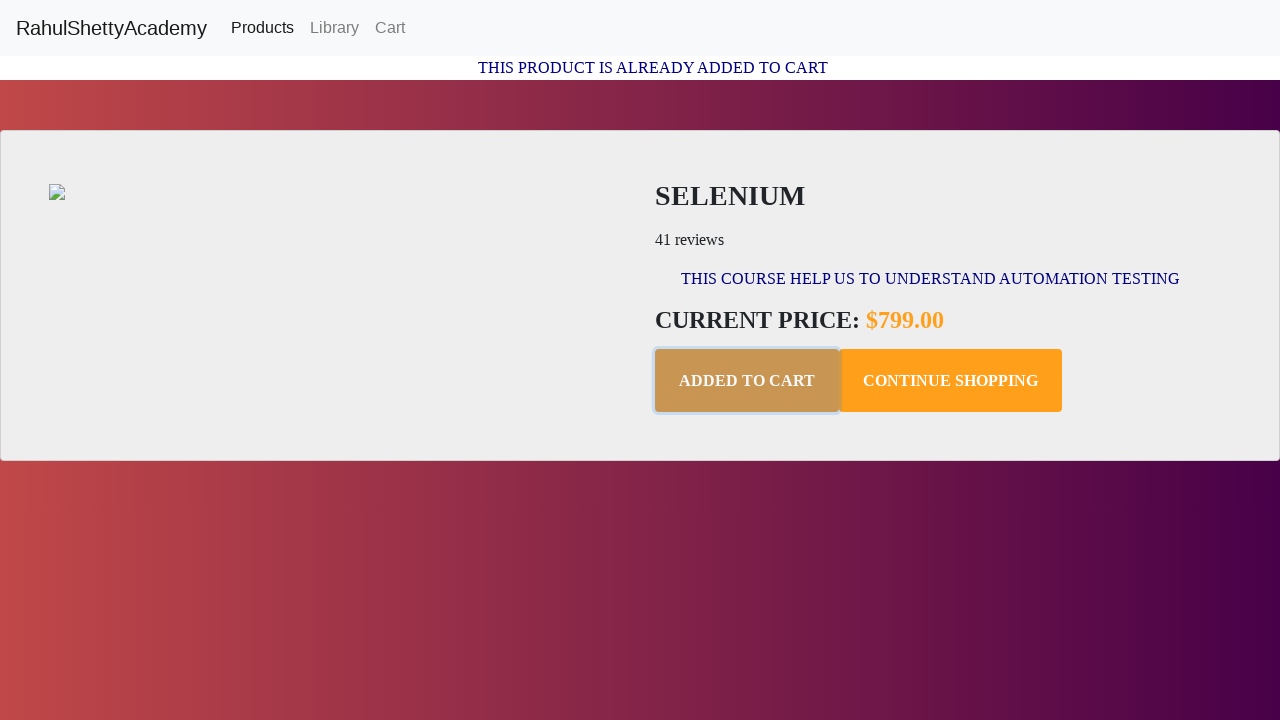

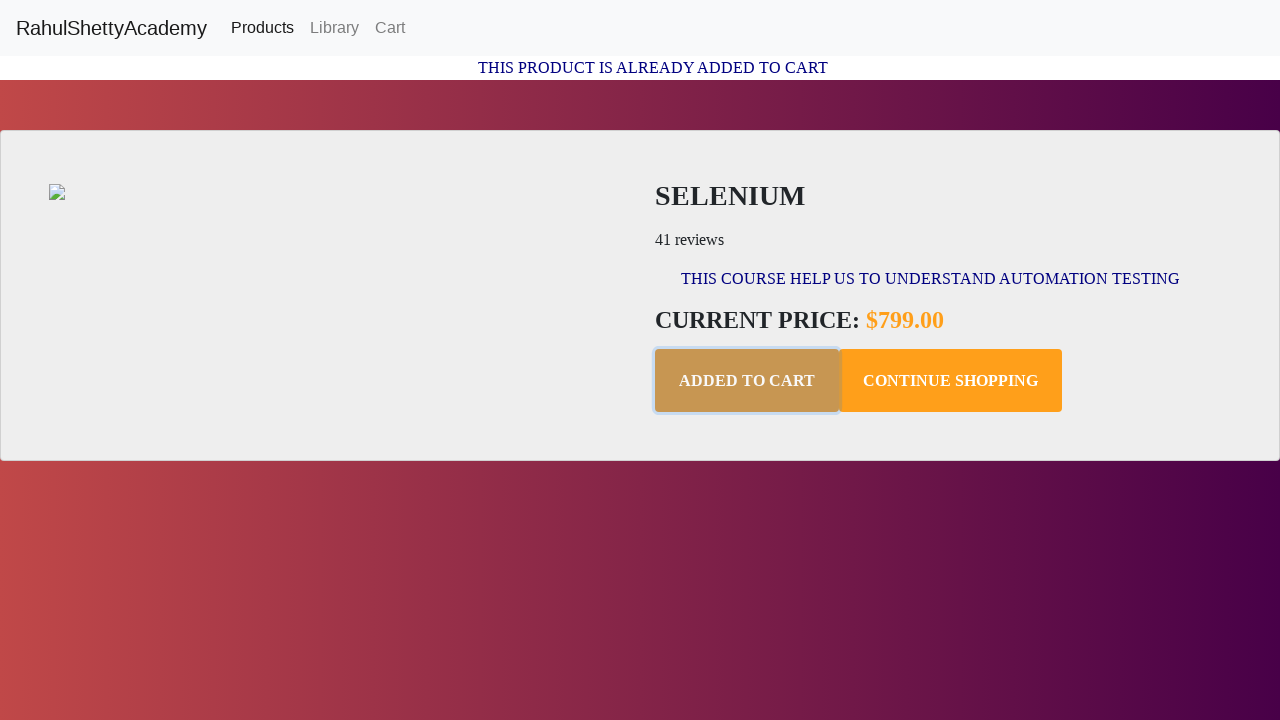